Sets localStorage with people data and verifies the list displays the registered names after refresh

Starting URL: https://tc-1-final-parte1.vercel.app/tabelaCadastro.html

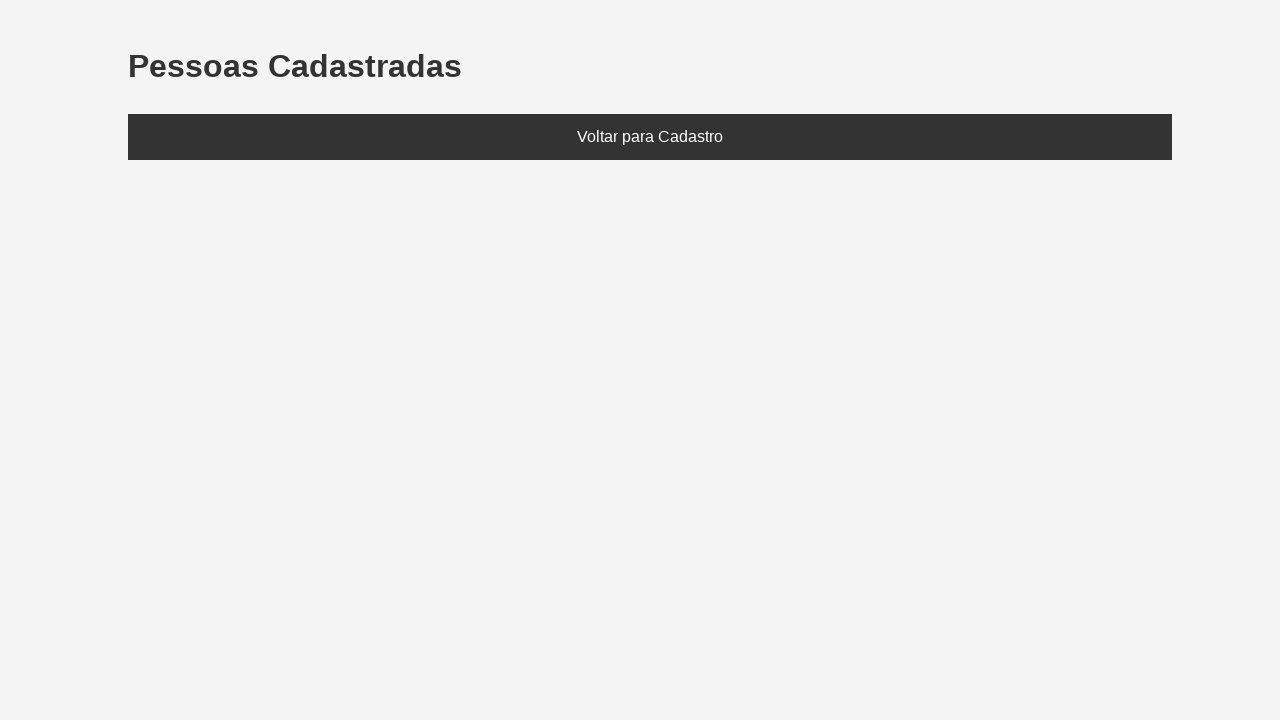

Set localStorage with people data (João and Maria)
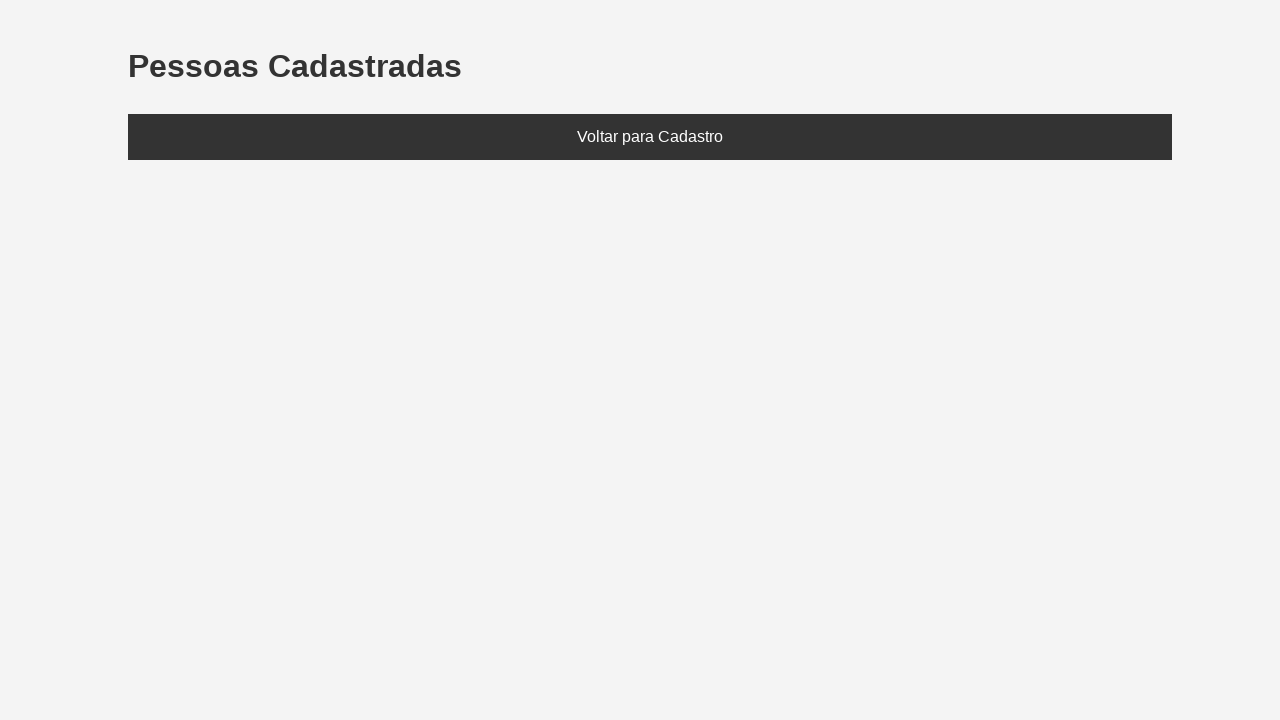

Refreshed page to load people data from localStorage
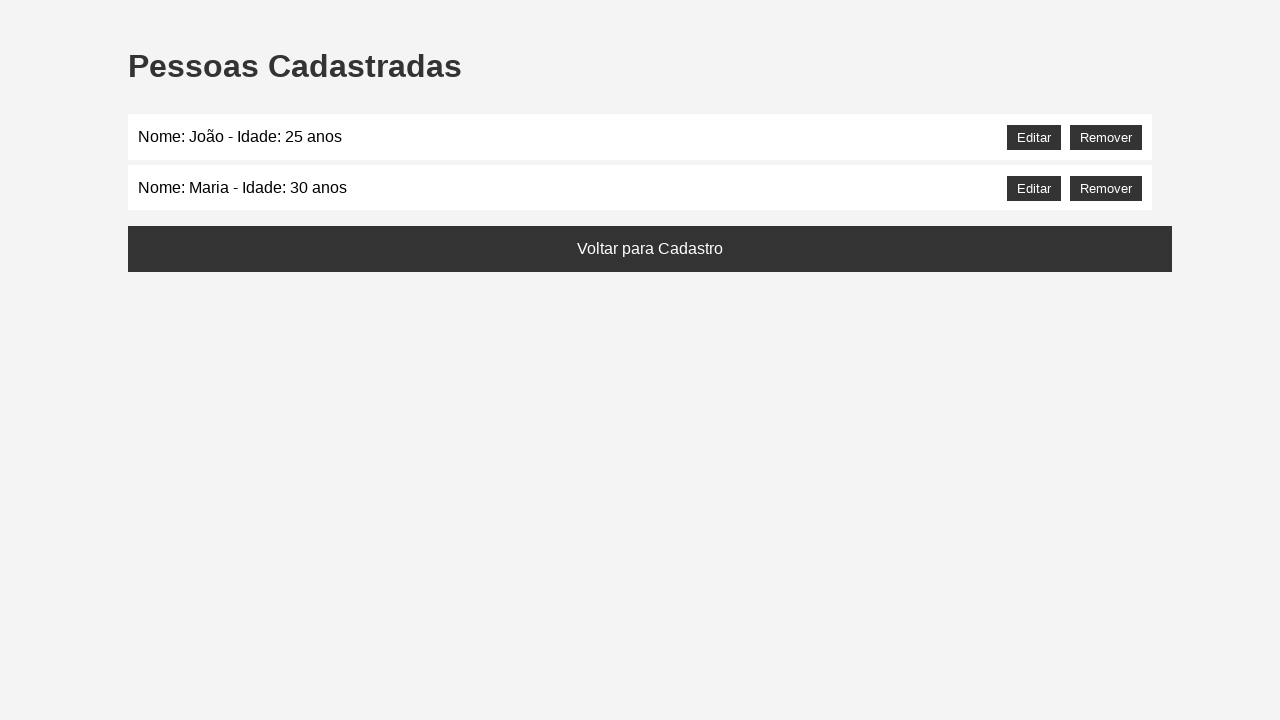

Located the people list element
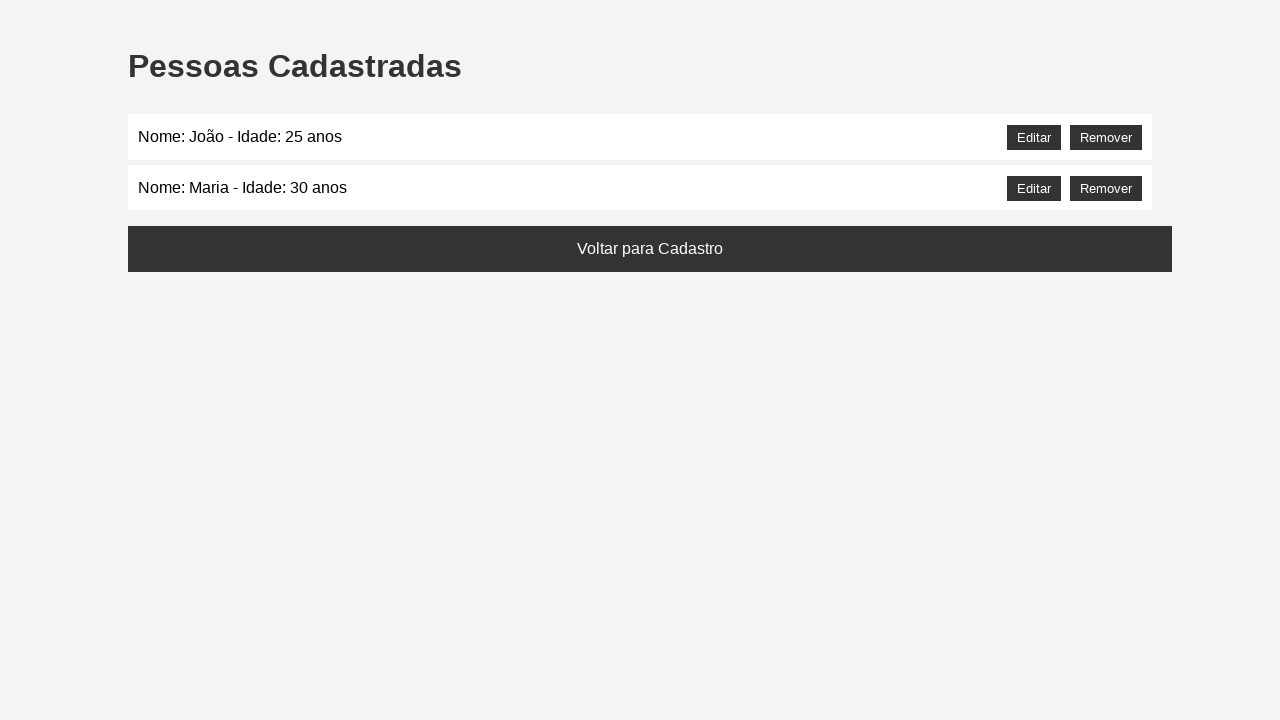

Retrieved text content from people list
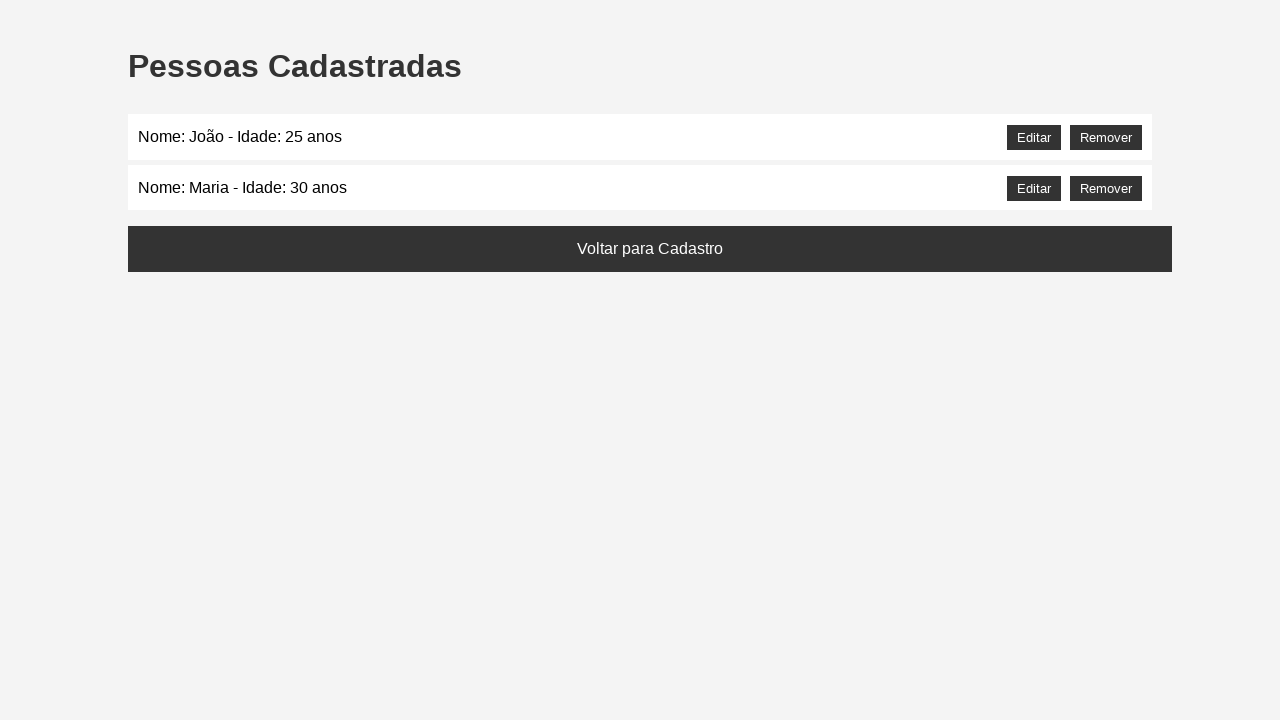

Verified that 'João' is displayed in the list
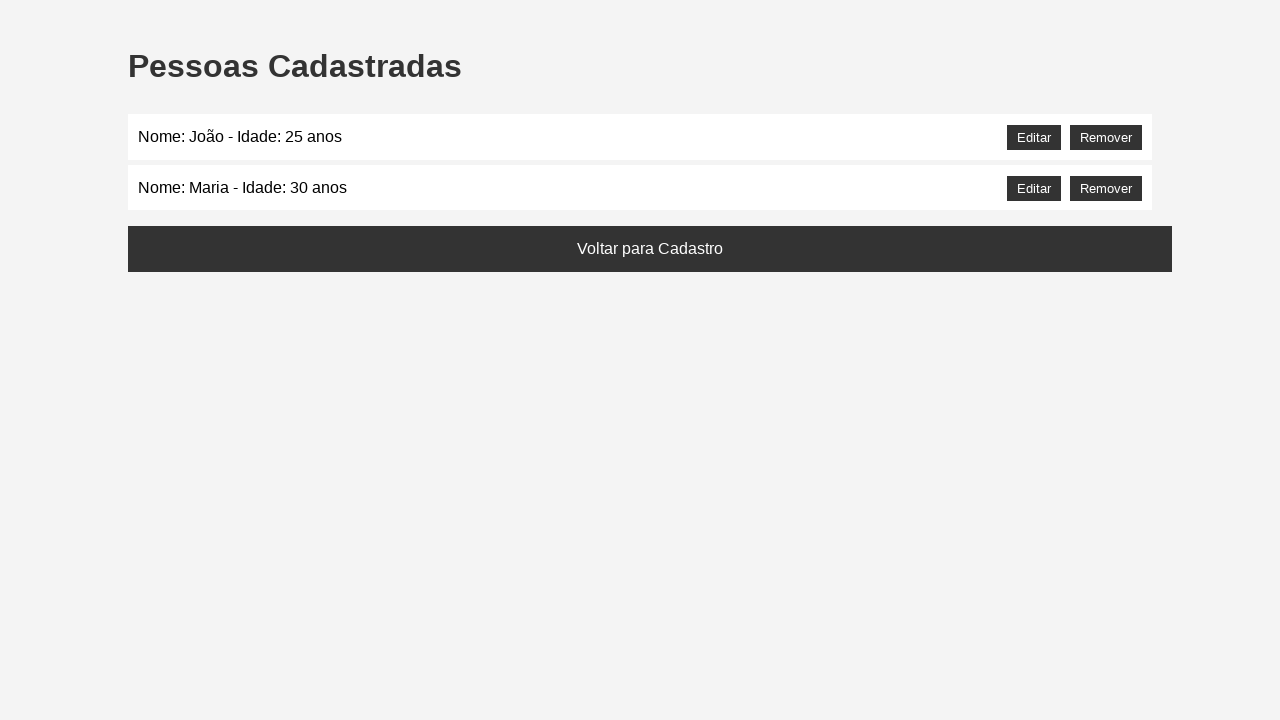

Verified that 'Maria' is displayed in the list
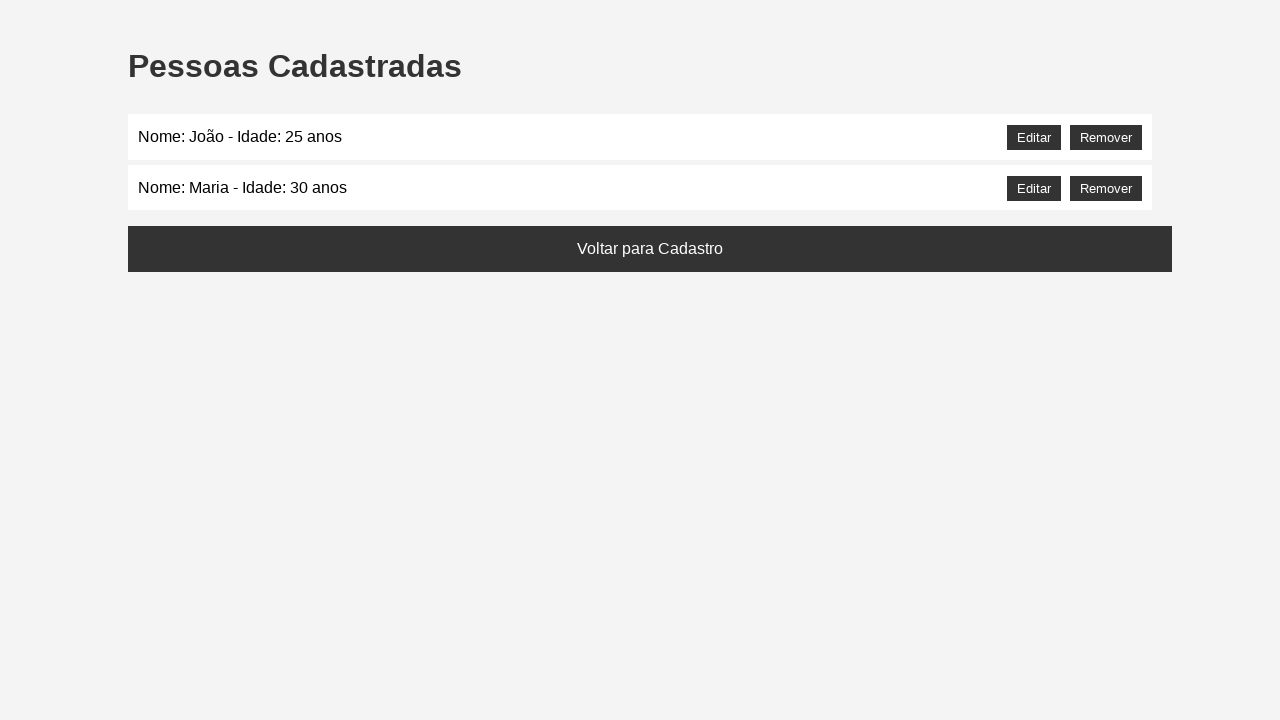

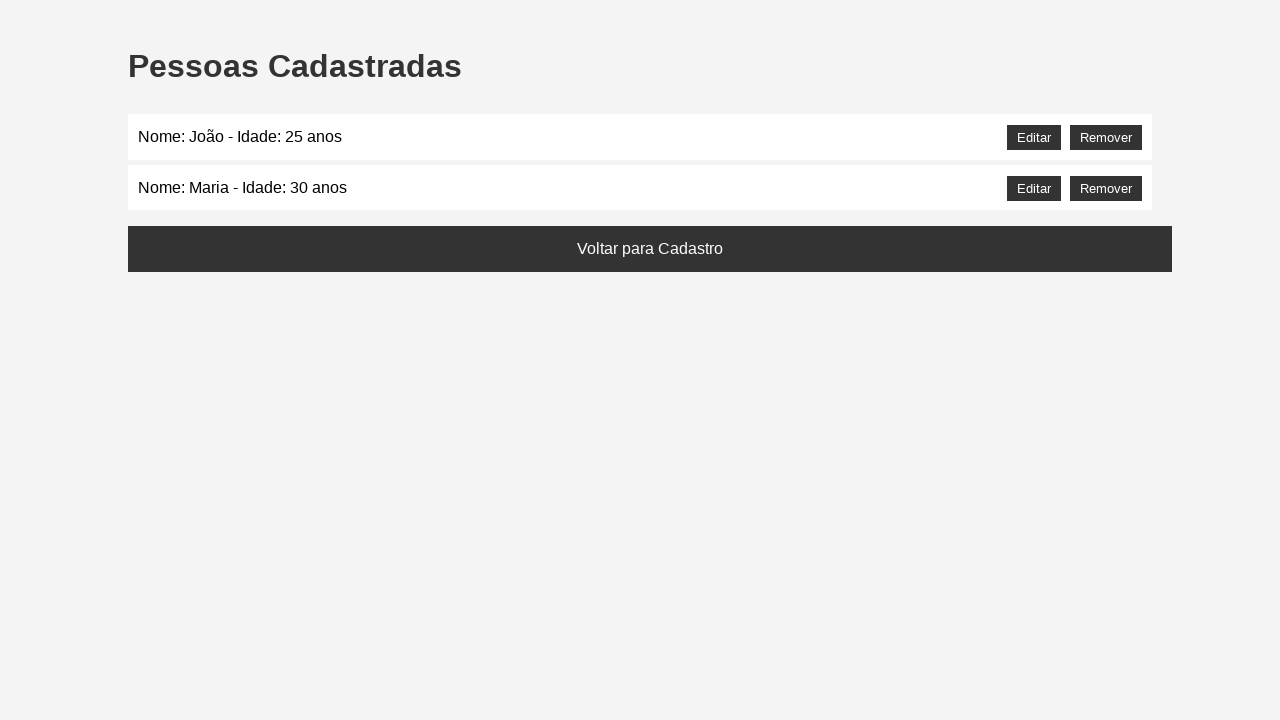